Tests that clicking All filter shows all todo items regardless of completion status.

Starting URL: https://demo.playwright.dev/todomvc

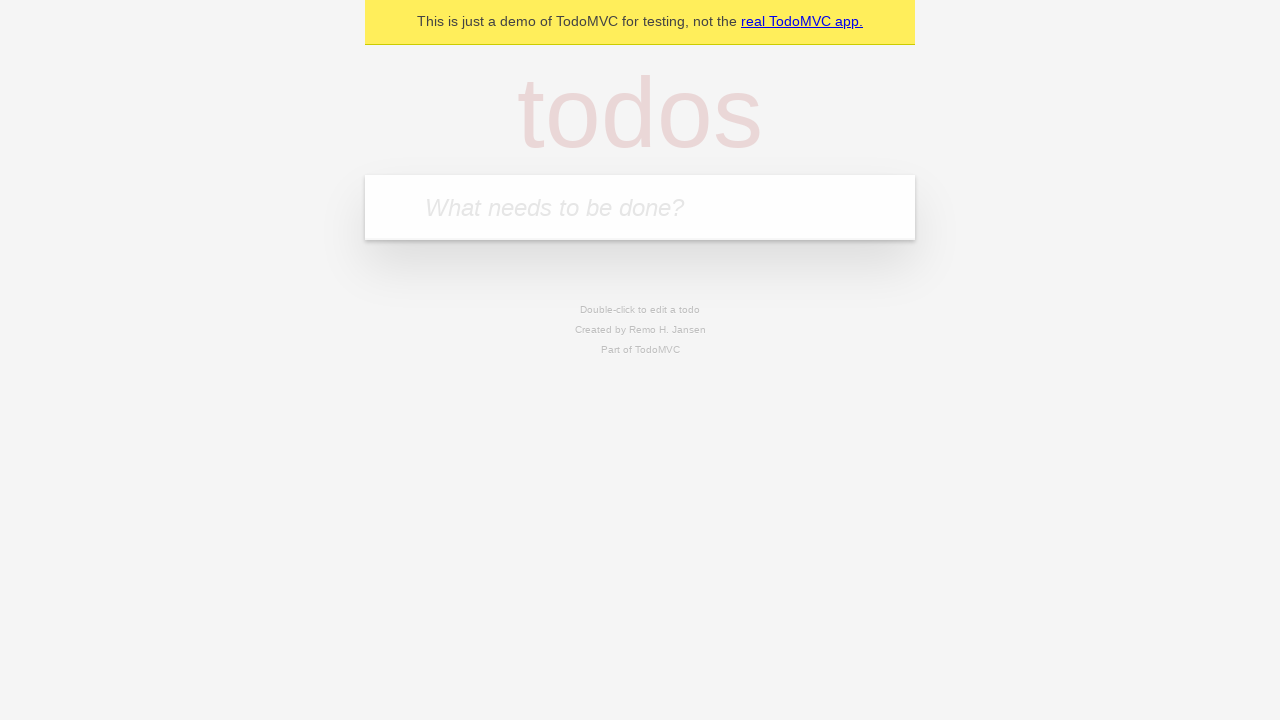

Filled todo input with 'buy some cheese' on input[placeholder='What needs to be done?']
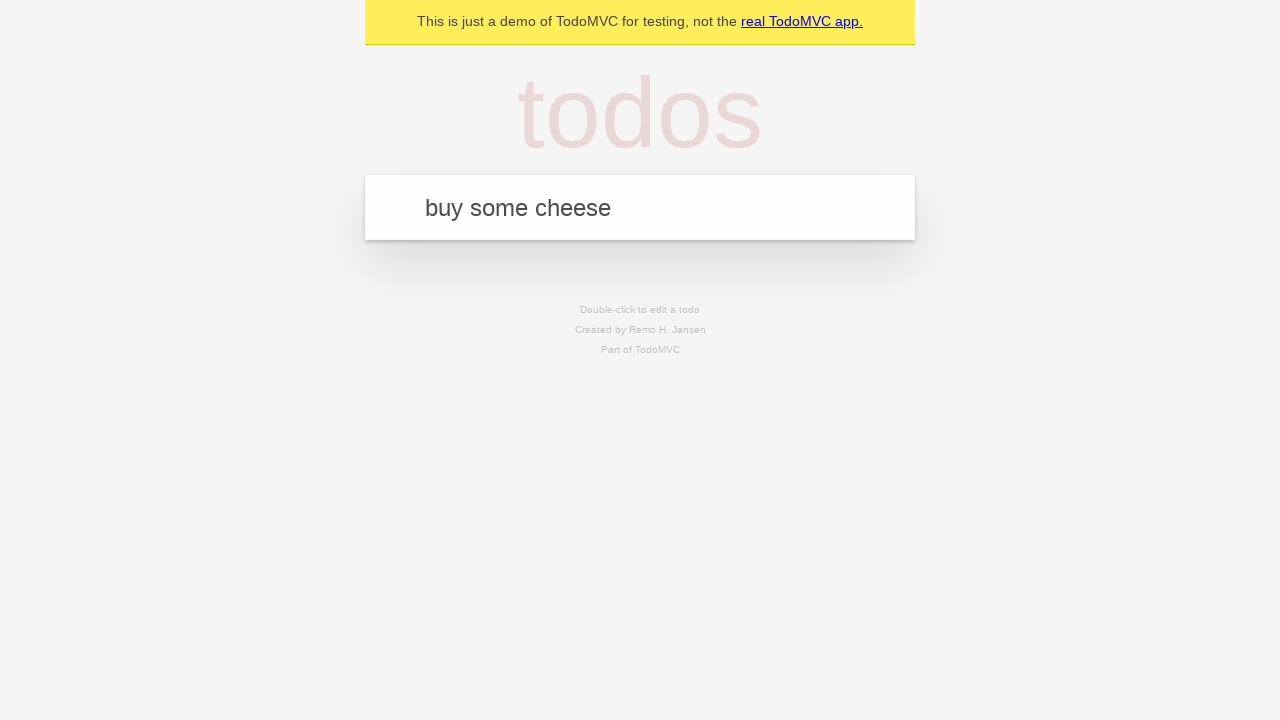

Pressed Enter to add first todo item on input[placeholder='What needs to be done?']
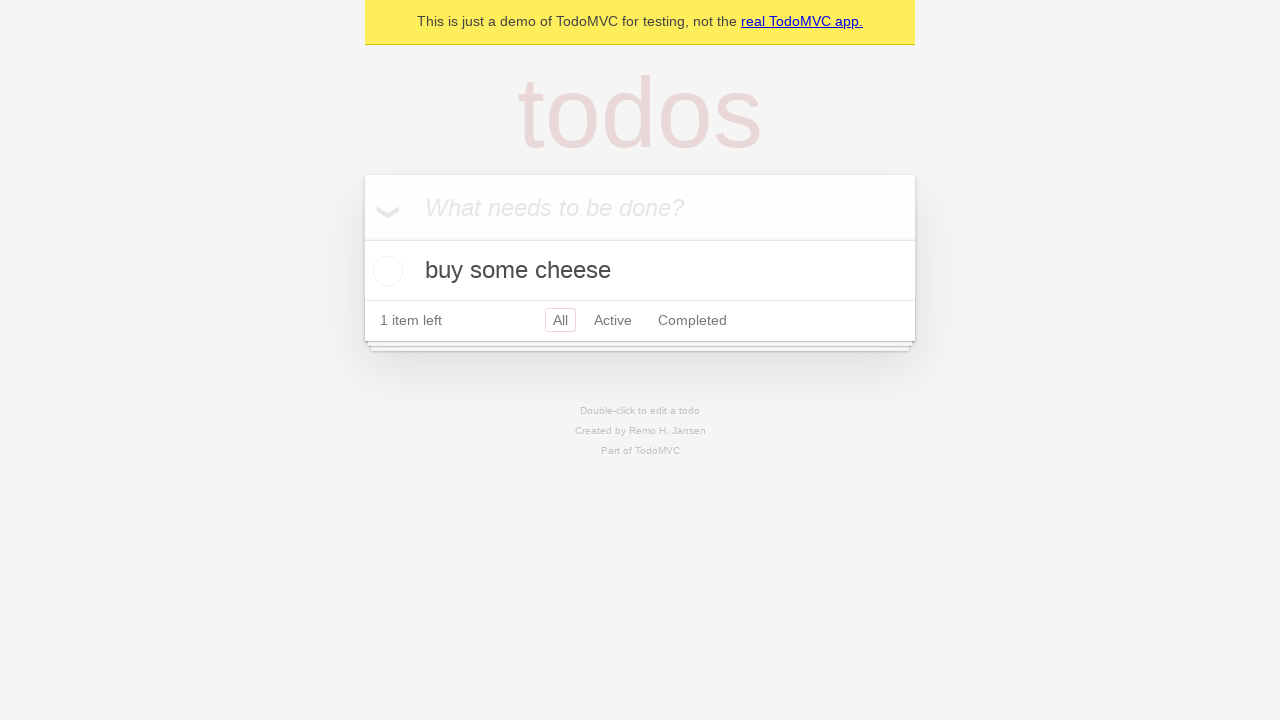

Filled todo input with 'feed the cat' on input[placeholder='What needs to be done?']
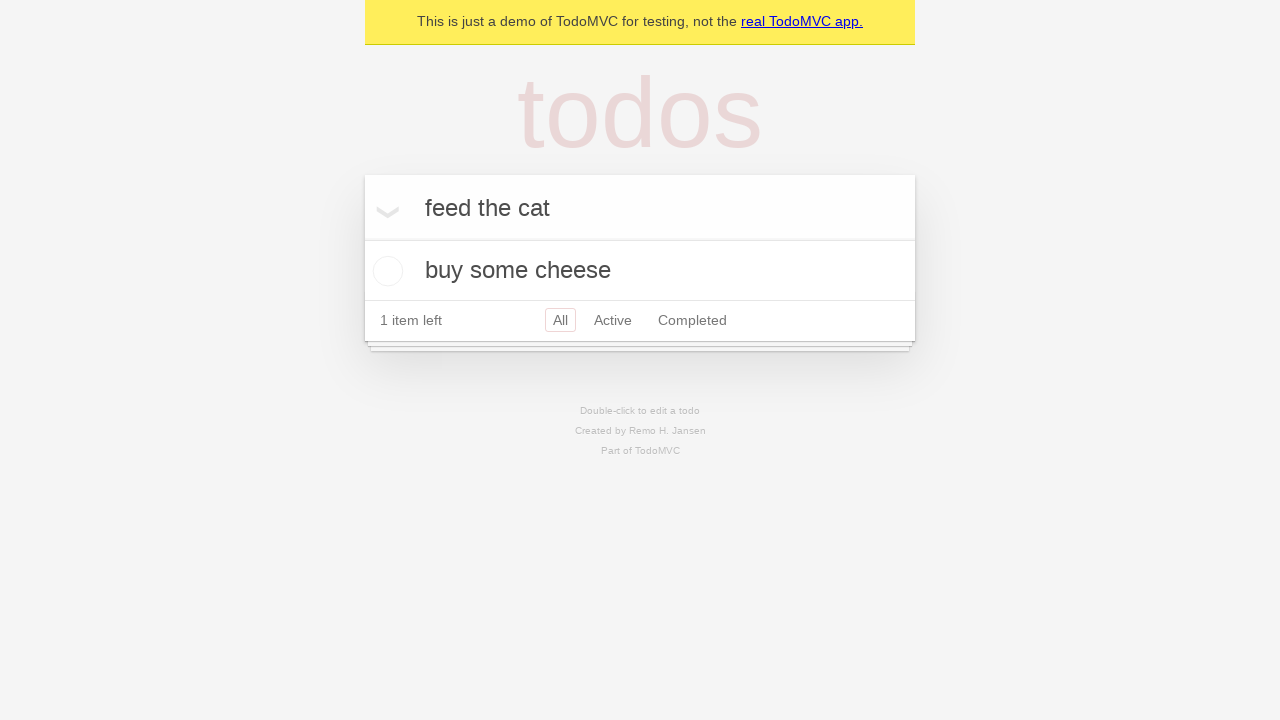

Pressed Enter to add second todo item on input[placeholder='What needs to be done?']
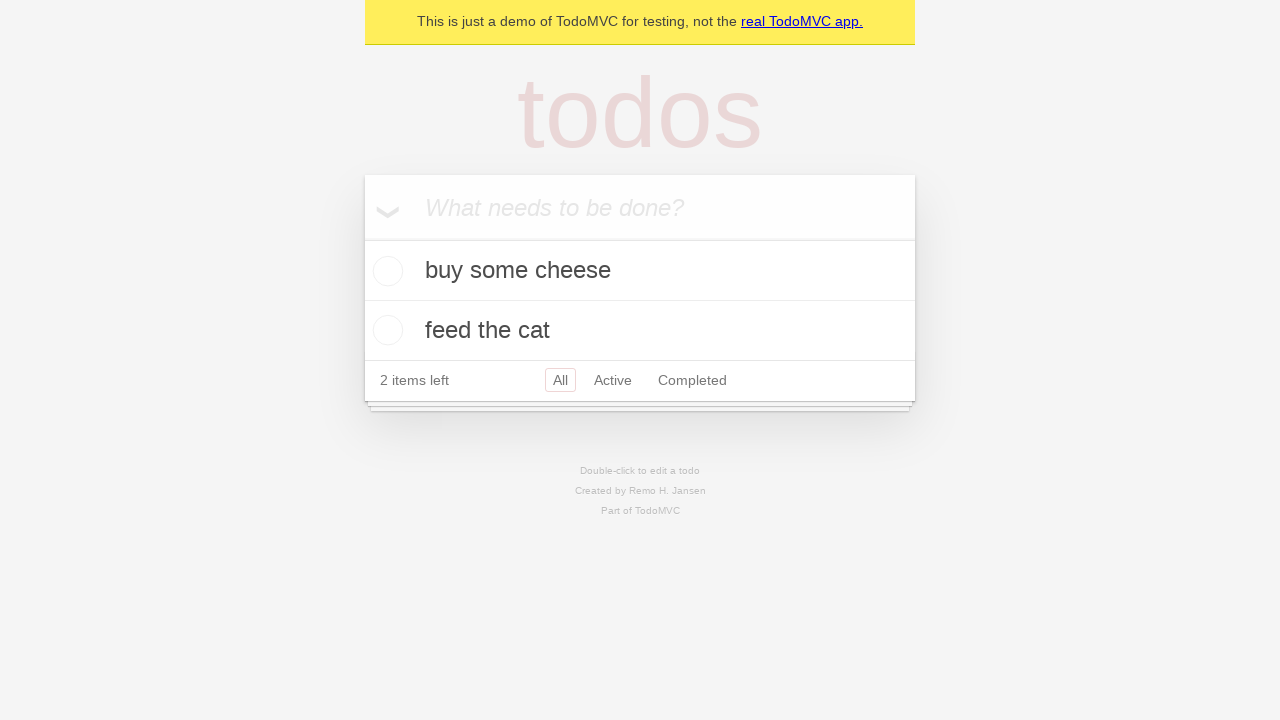

Filled todo input with 'book a doctors appointment' on input[placeholder='What needs to be done?']
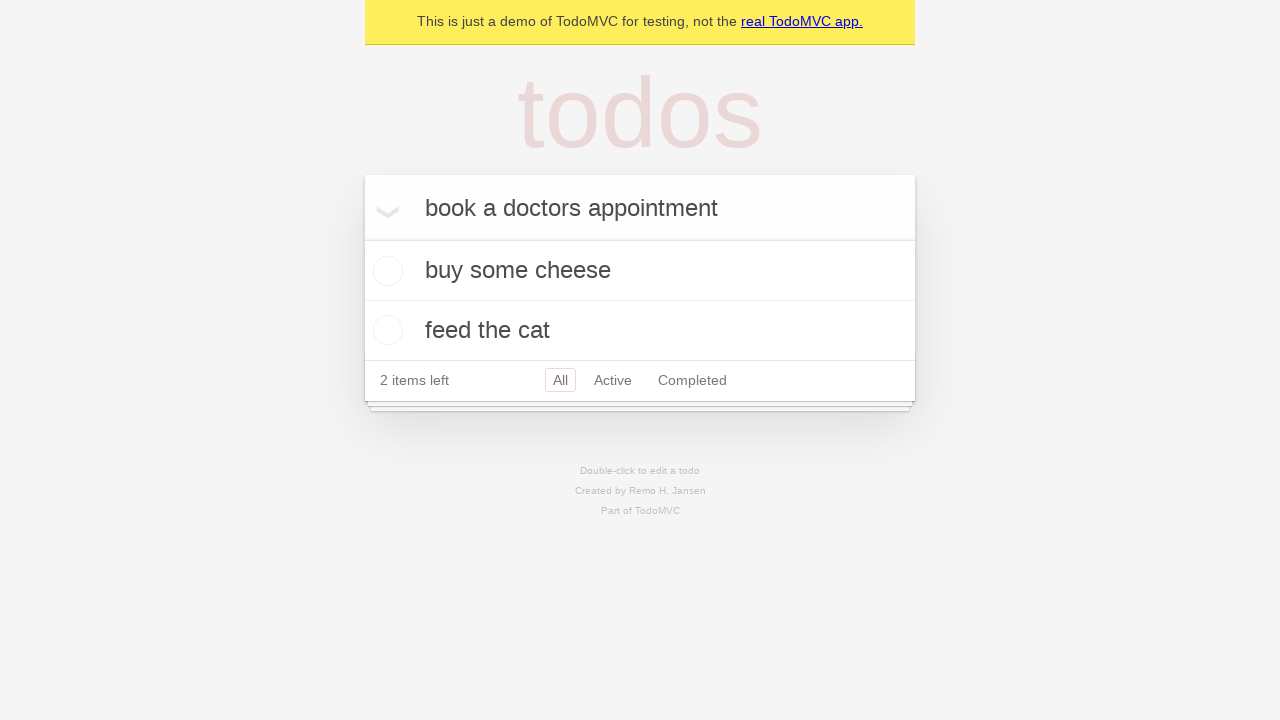

Pressed Enter to add third todo item on input[placeholder='What needs to be done?']
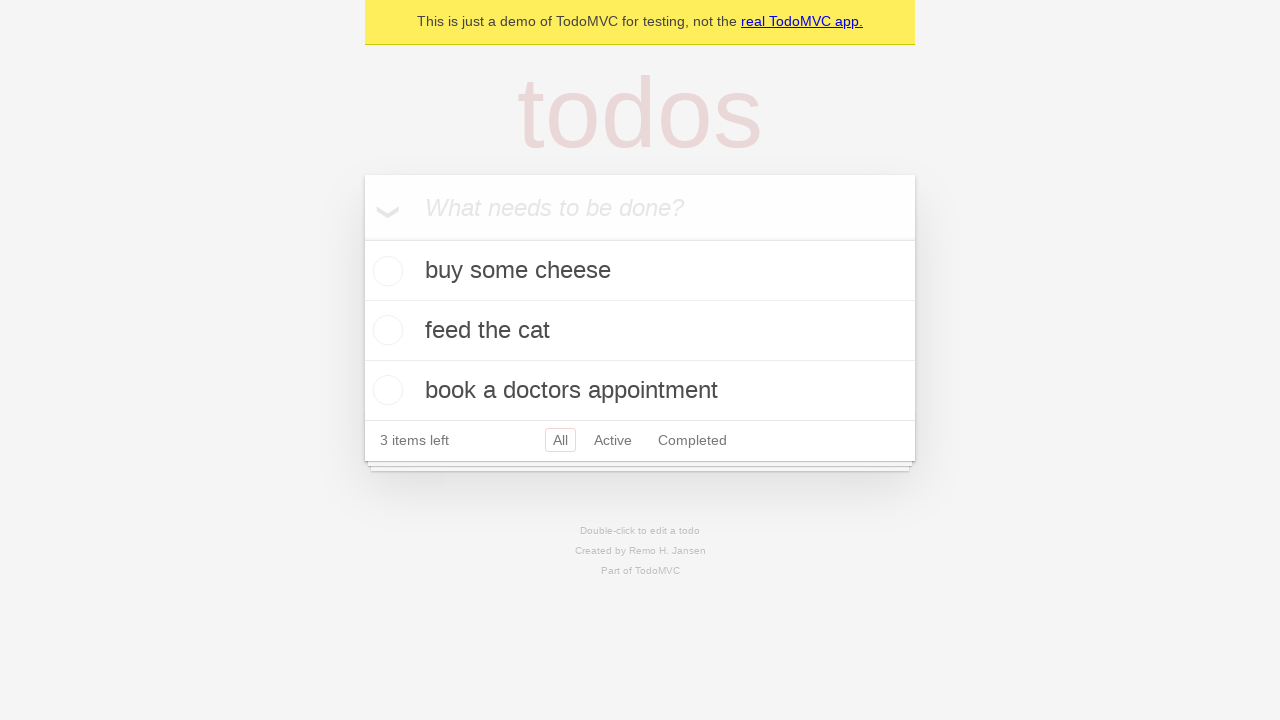

Checked the second todo item to mark it as completed at (385, 330) on [data-testid='todo-item']:nth-child(2) input[type='checkbox']
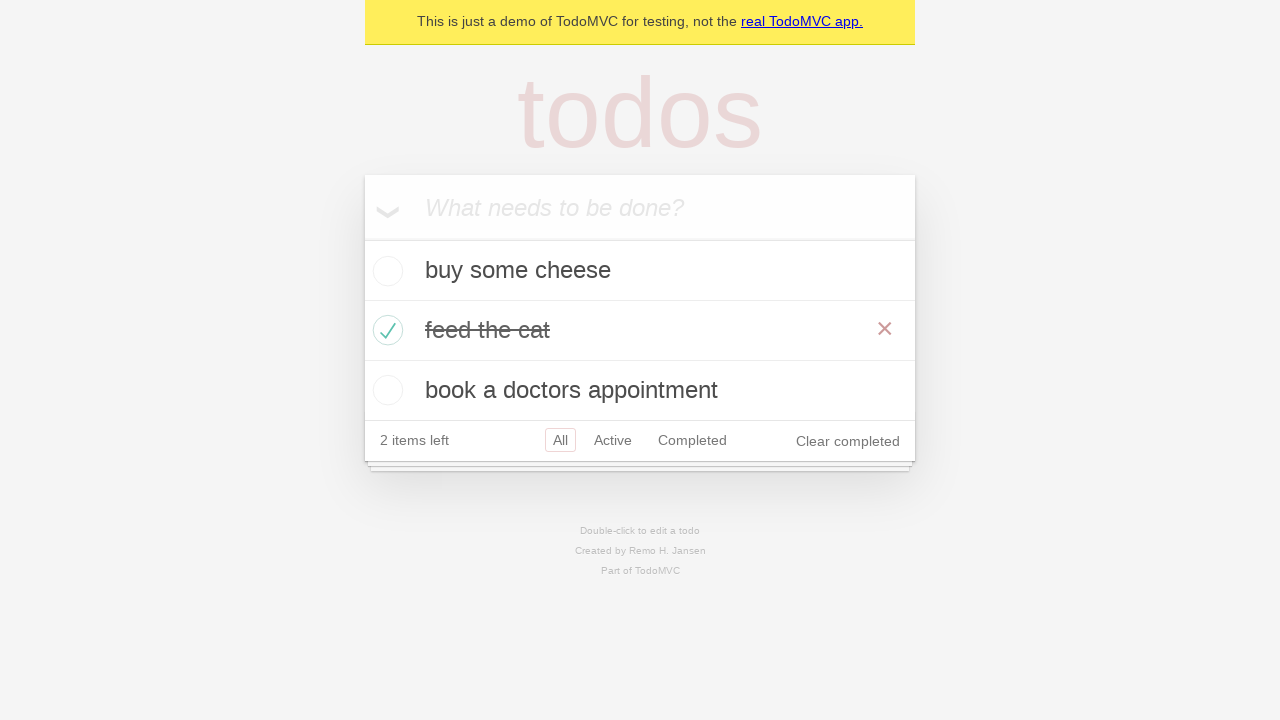

Clicked Active filter to show only active items at (613, 440) on a:has-text('Active')
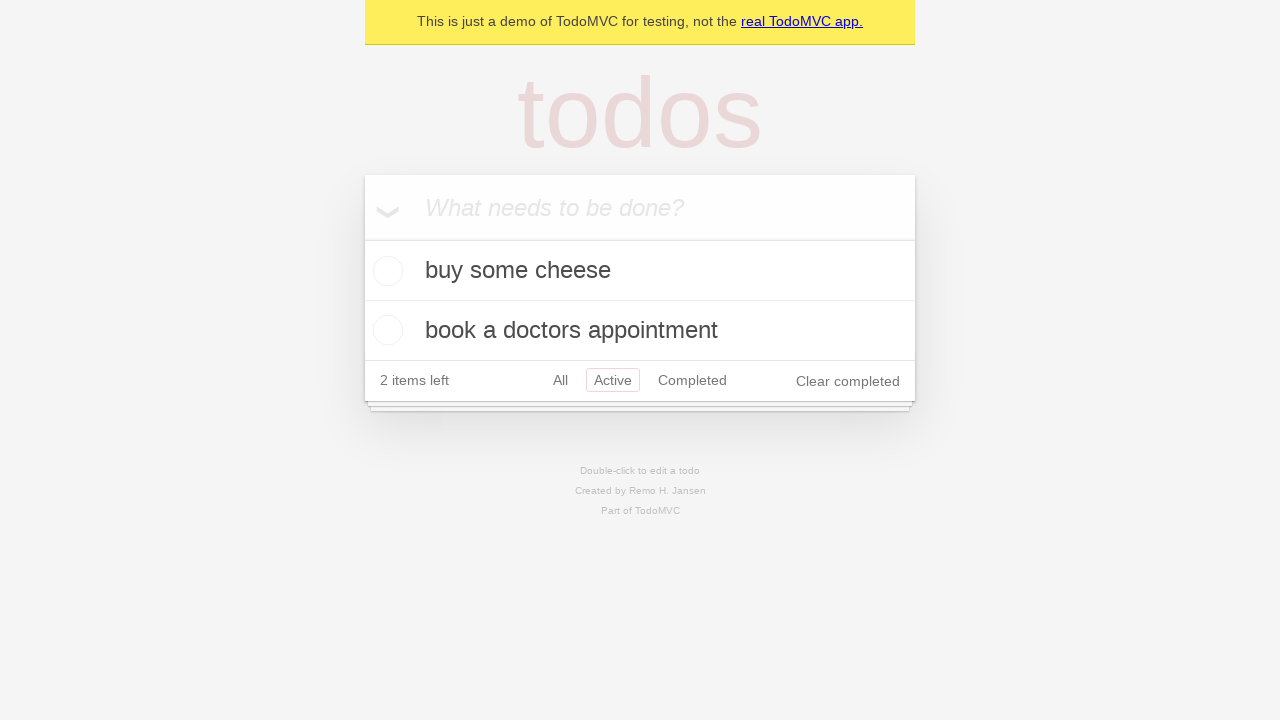

Clicked Completed filter to show only completed items at (692, 380) on a:has-text('Completed')
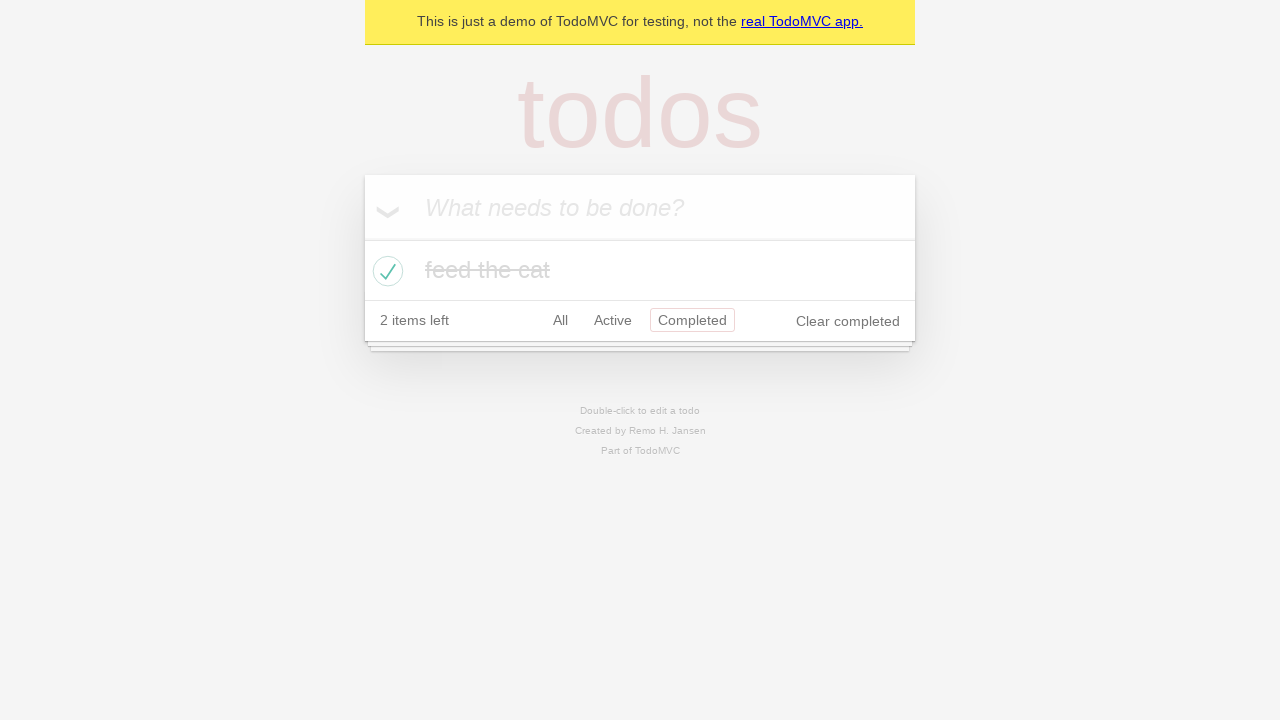

Clicked All filter to show all todo items at (560, 320) on a:has-text('All')
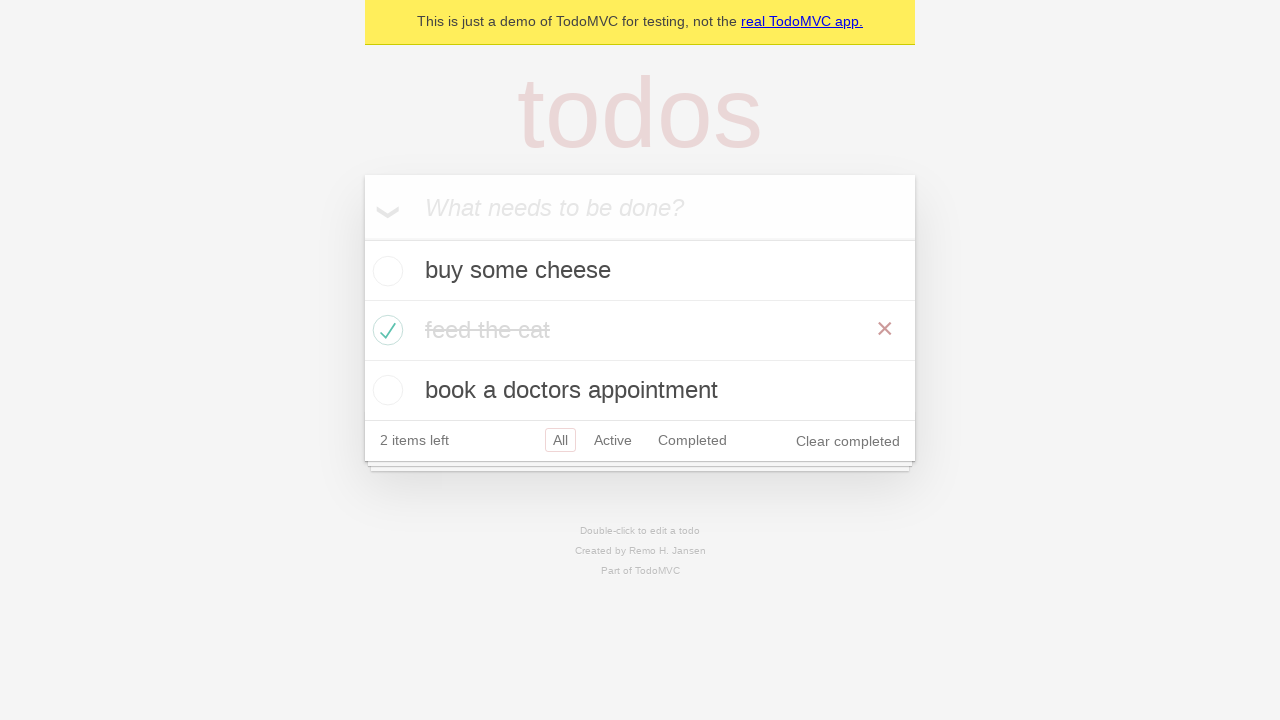

Verified that all todo items are now visible after clicking All filter
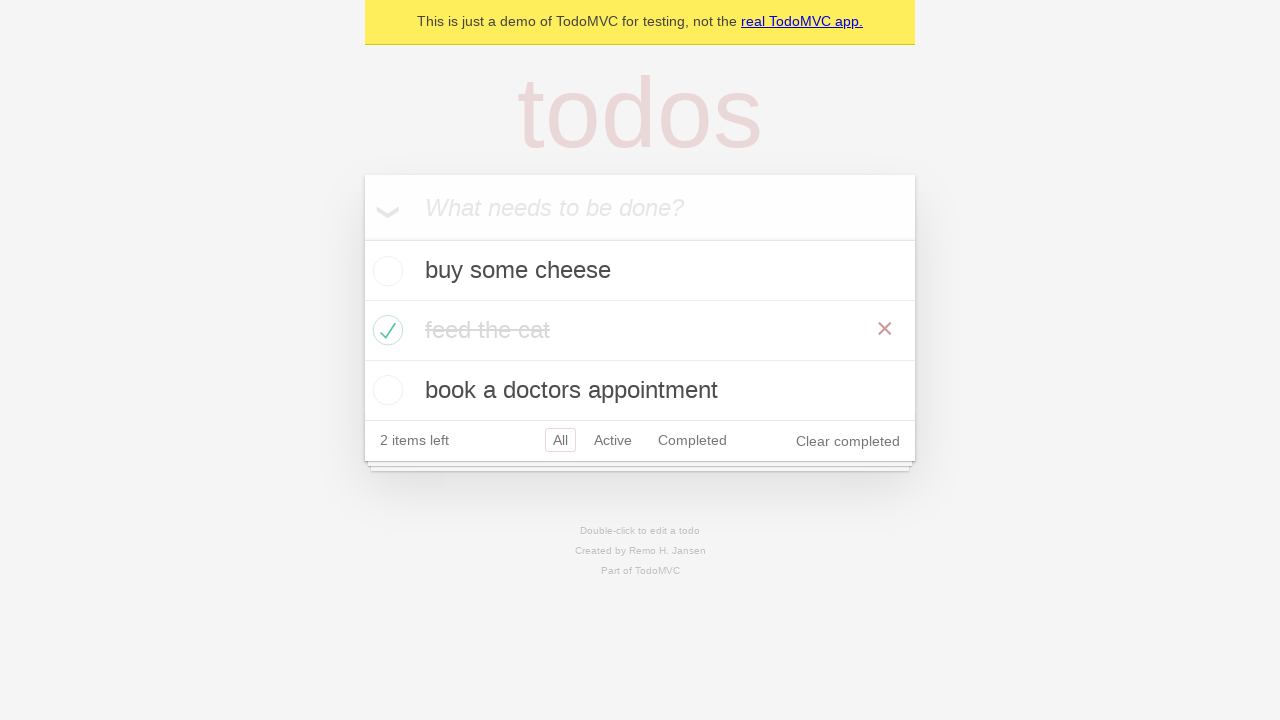

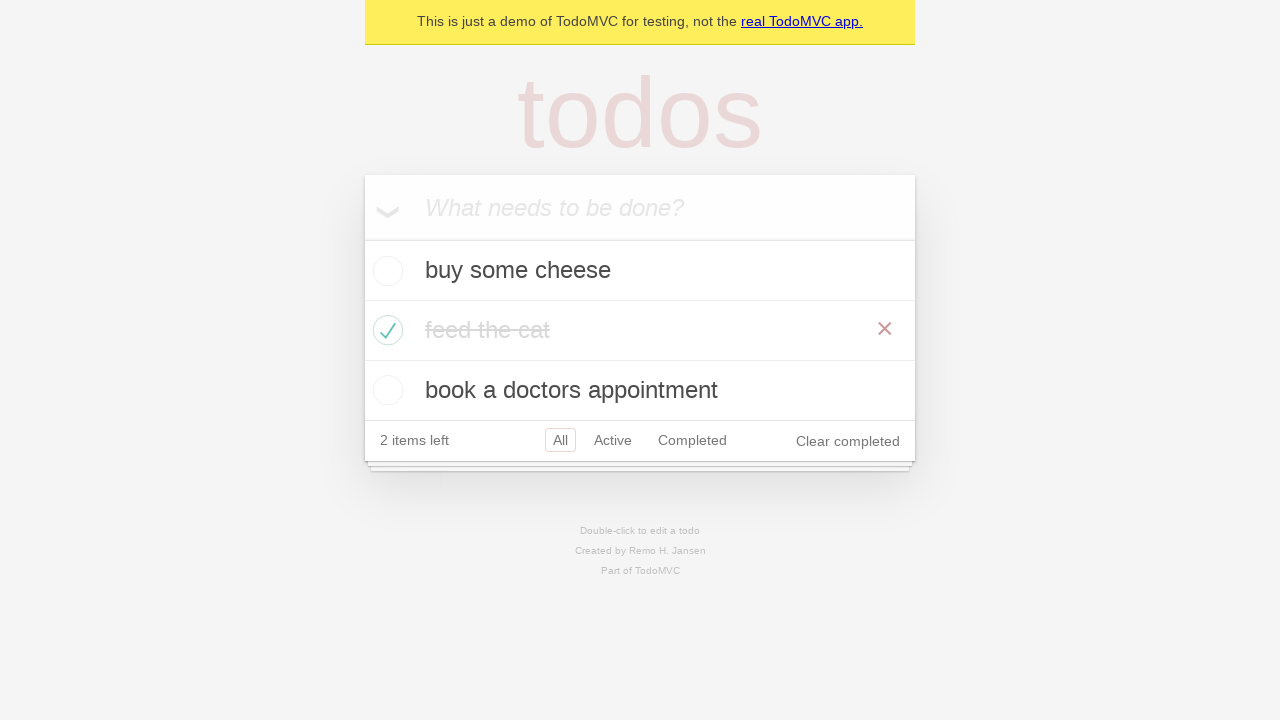